Tests window switching functionality by clicking a link that opens a new window, verifying content in the new window, then switching back to the parent window

Starting URL: http://the-internet.herokuapp.com/windows

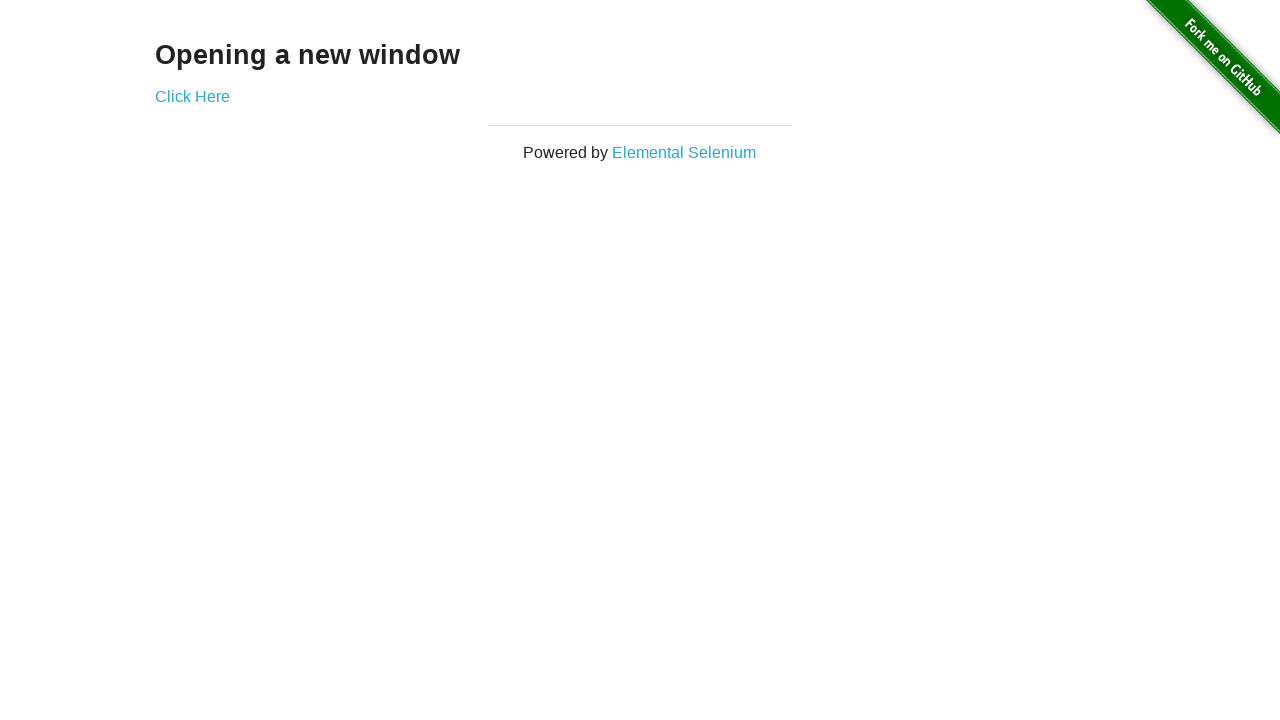

Clicked 'Click Here' link to open new window at (192, 96) on text=Click Here
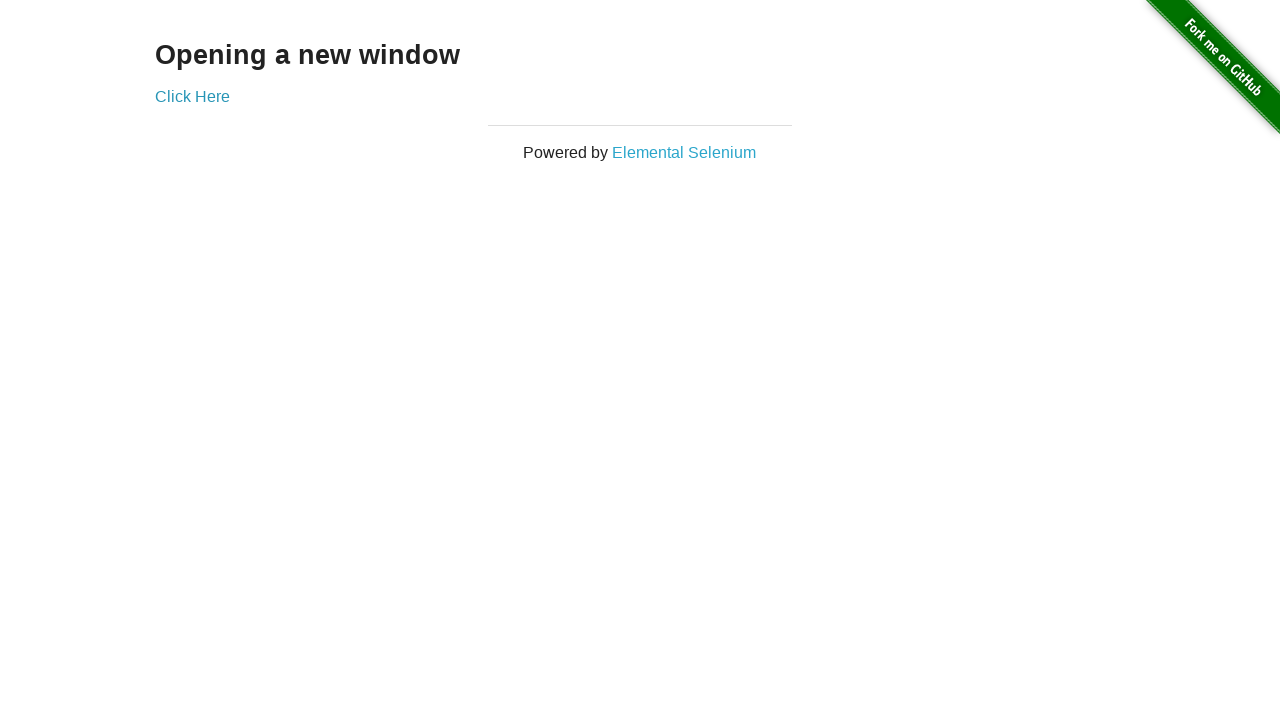

New window opened and captured
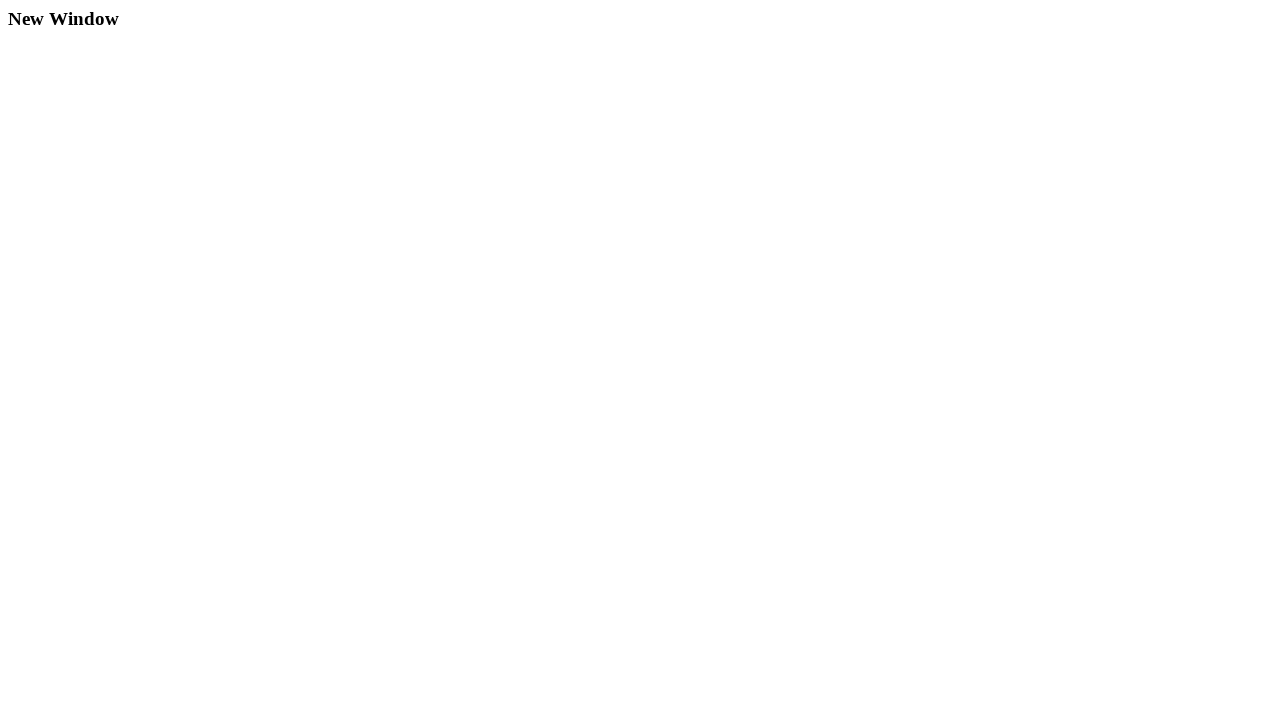

New window page load completed
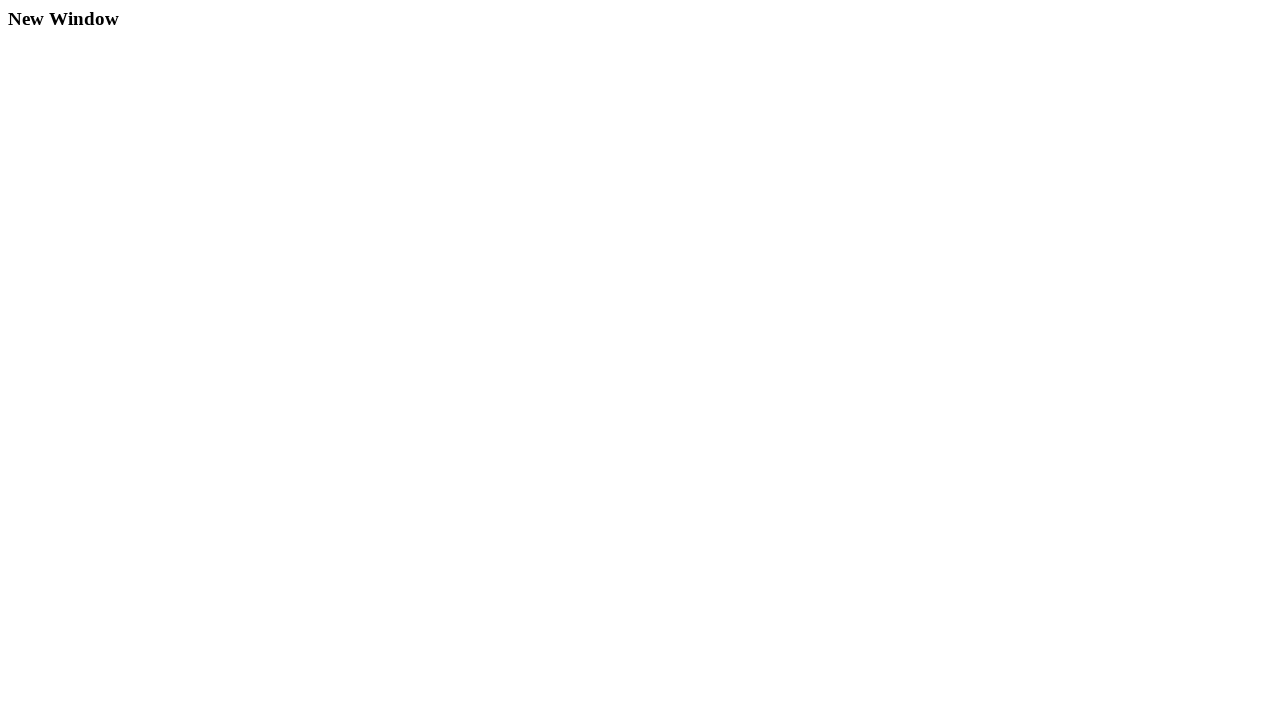

Verified new window contains 'New Window' heading
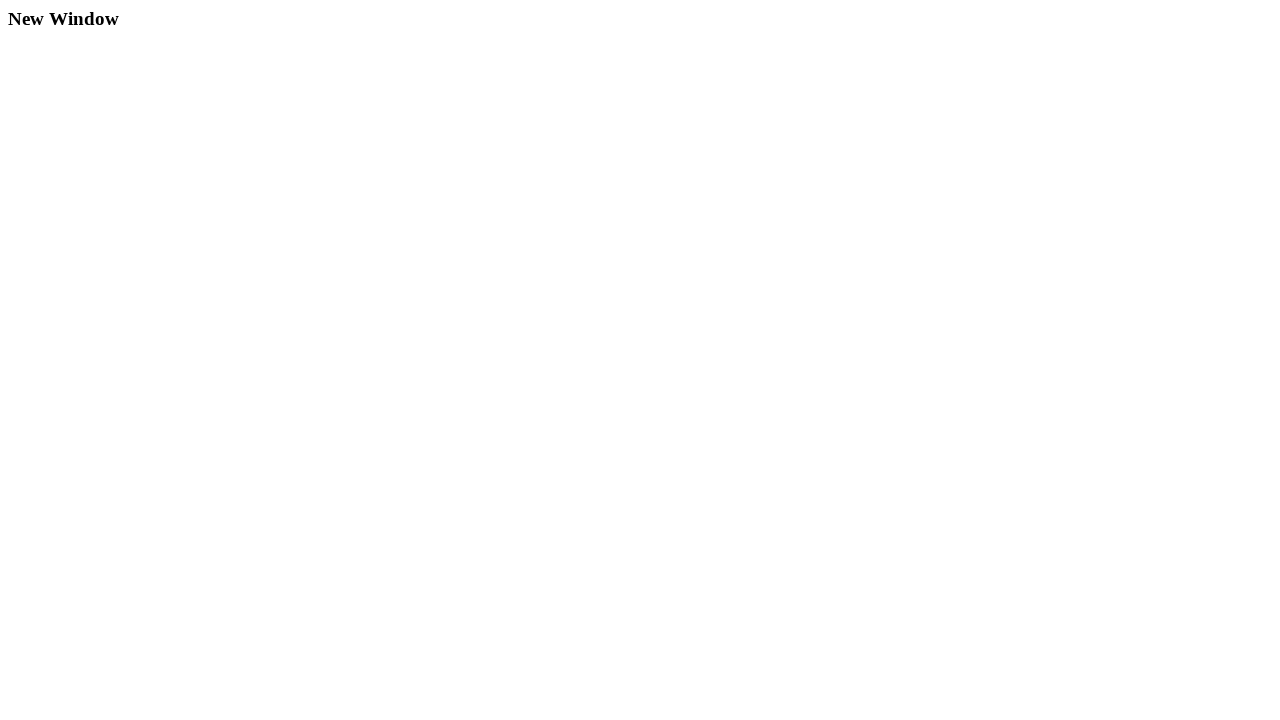

Closed new window
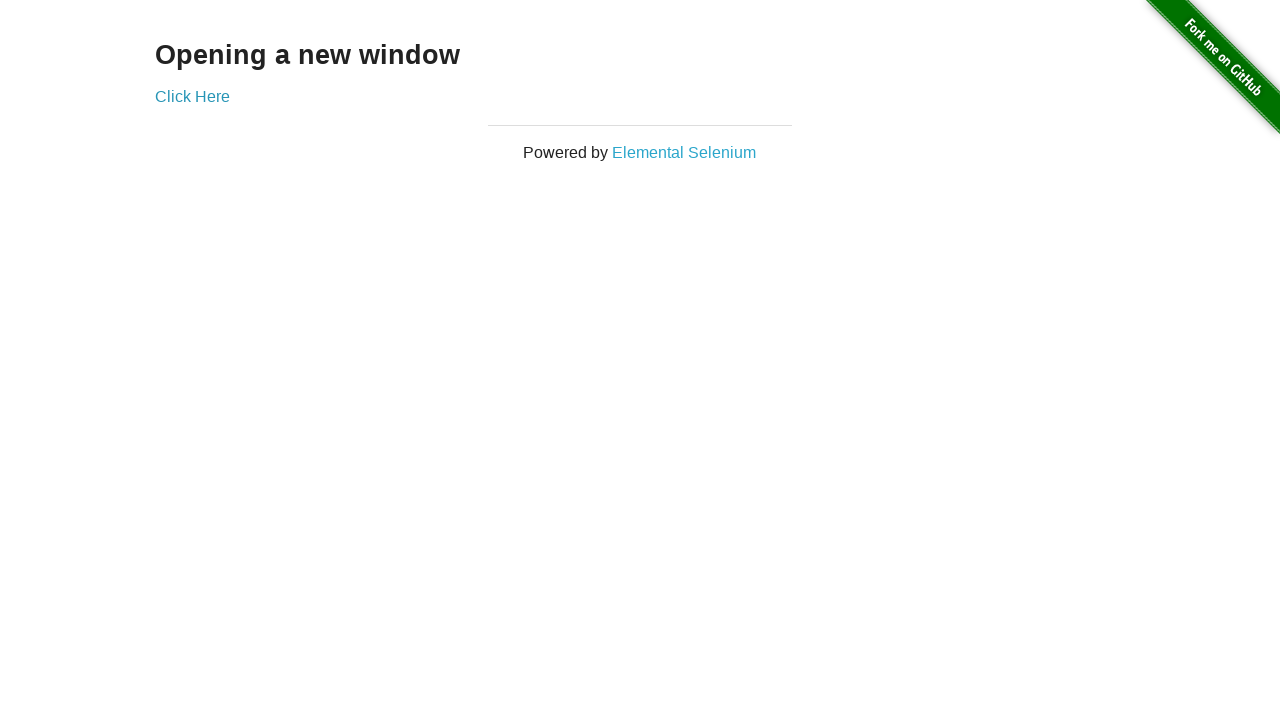

Verified 'Click Here' link is visible on original page
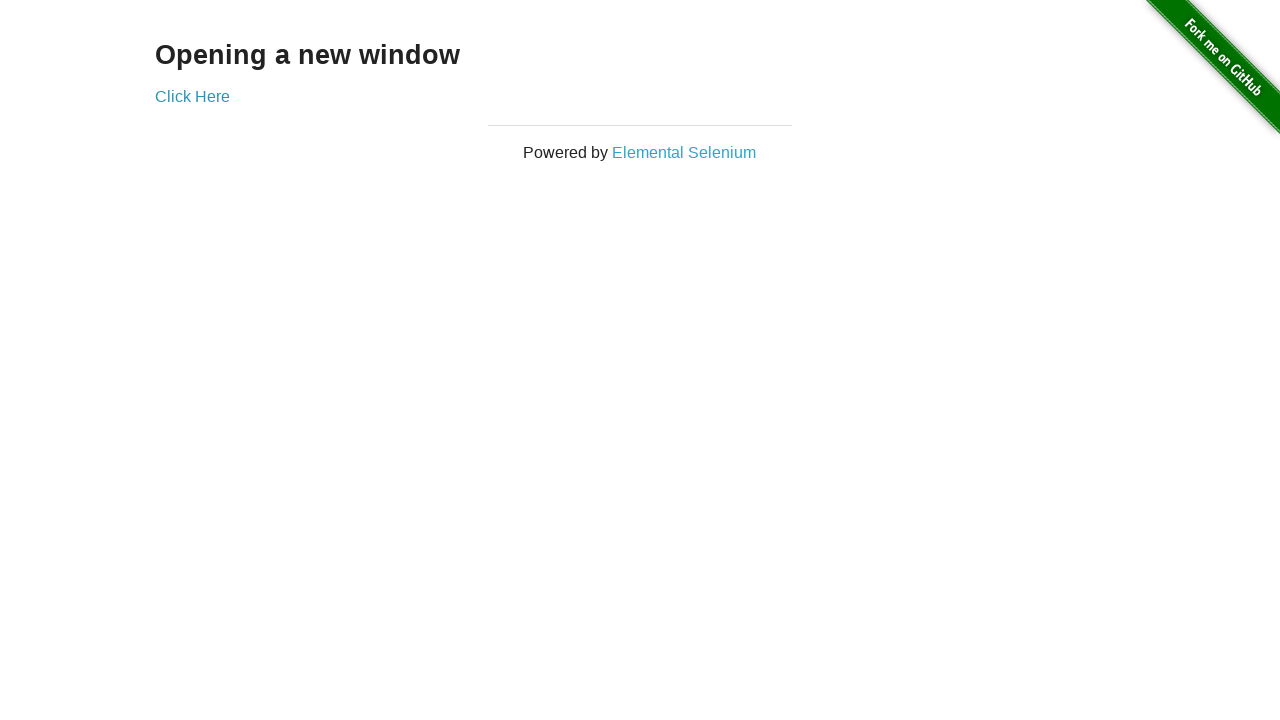

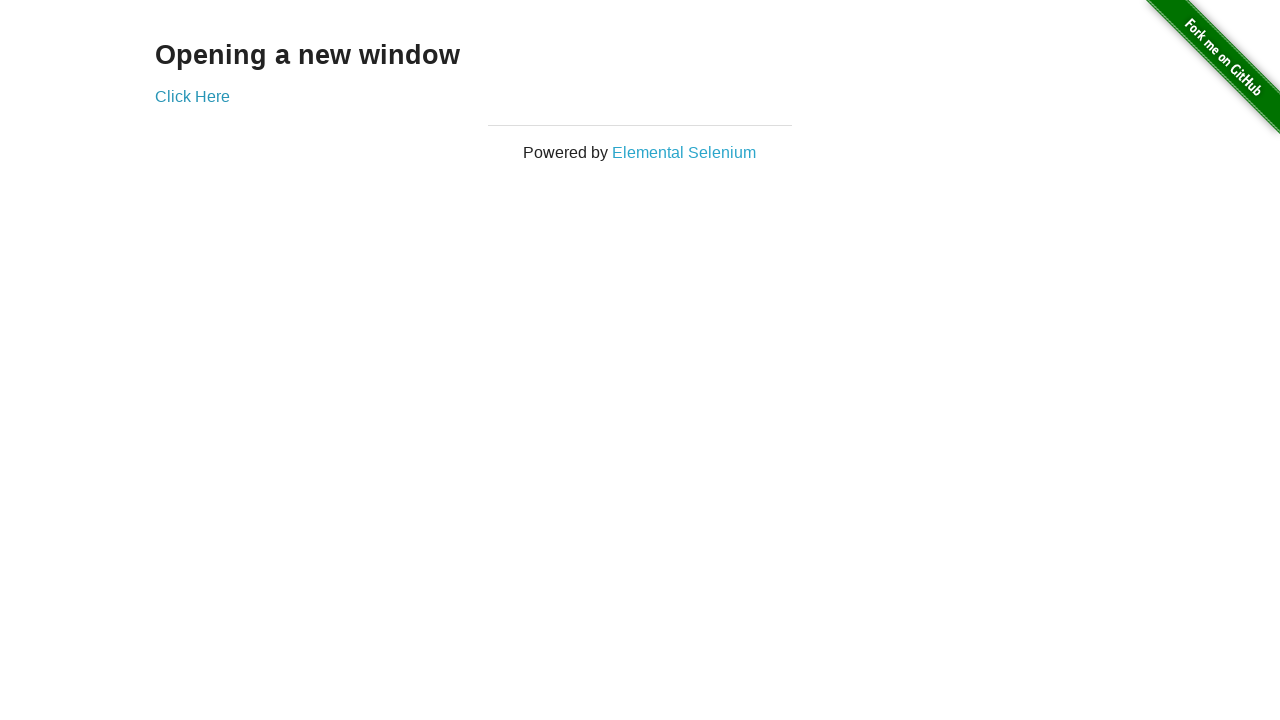